Tests table sorting functionality by clicking on the "Last Name" header column in Table 1 and verifying that the table data updates and can be sorted

Starting URL: https://the-internet.herokuapp.com/tables

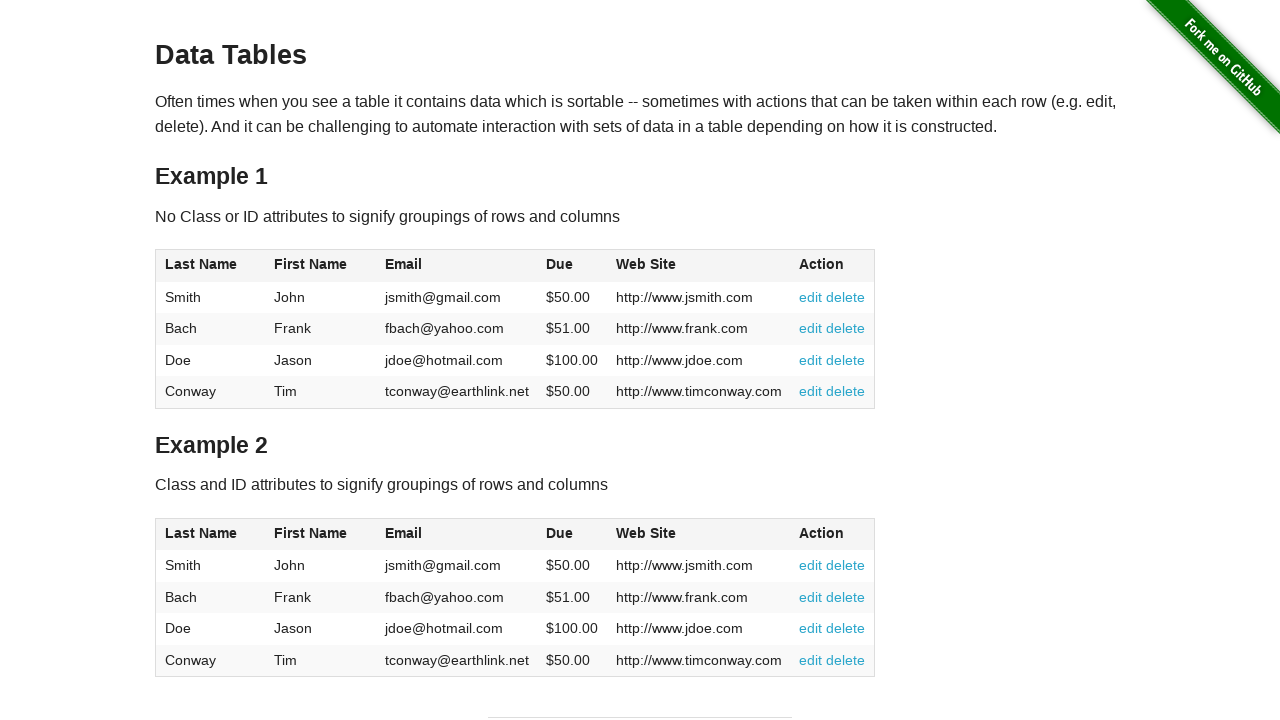

Clicked on the Last Name header column in Table 1 to trigger sorting at (210, 266) on #table1 th:first-child
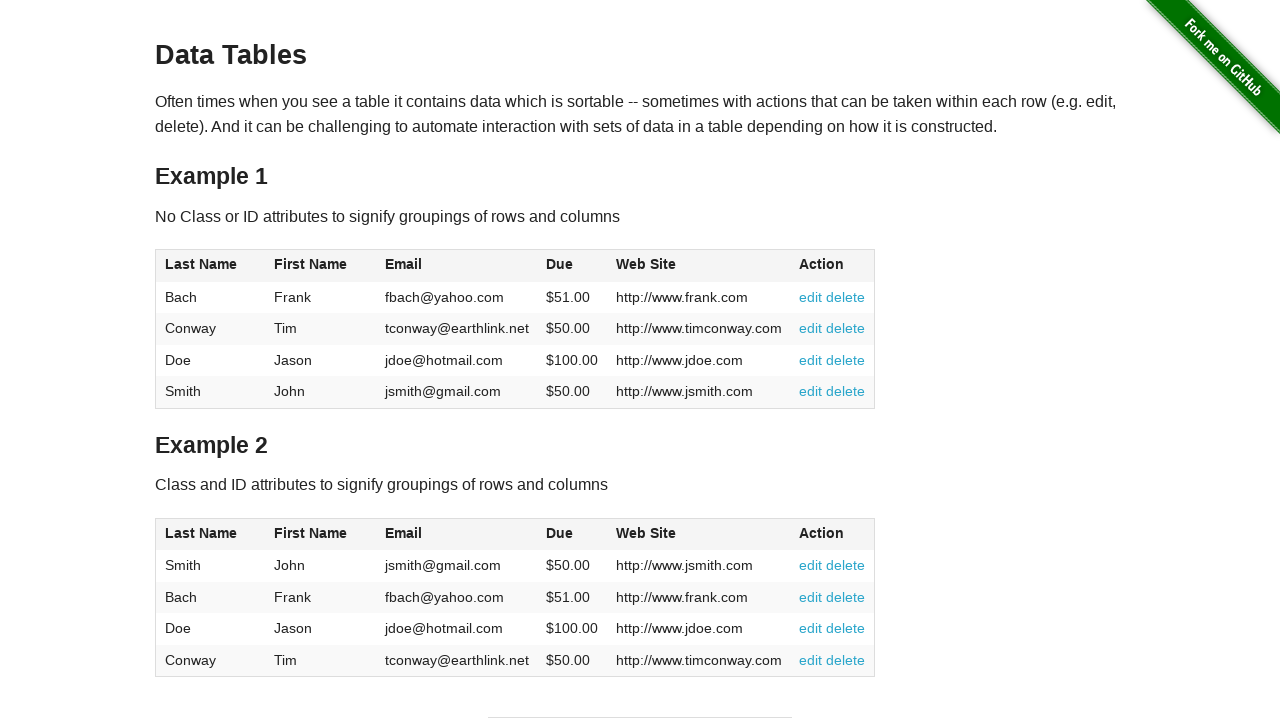

Table updated after sorting - first row of Table 1 is now visible
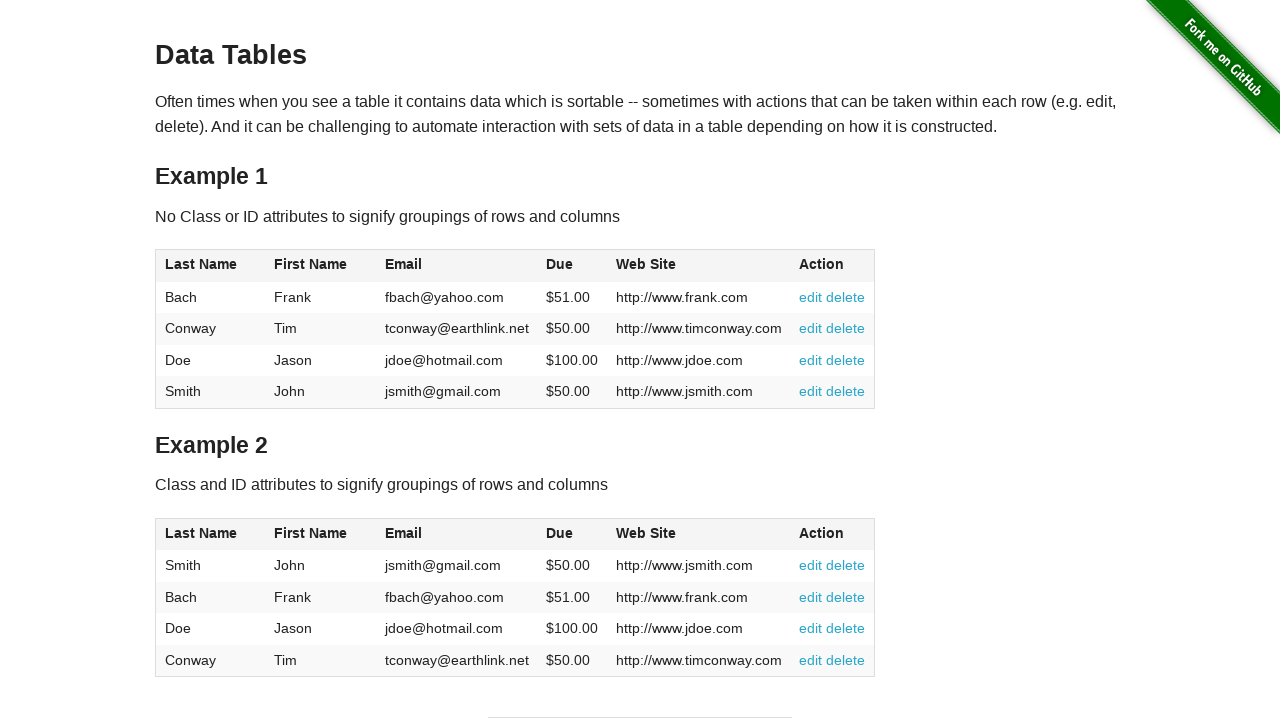

Verified that Table 1 body is present and contains sorted rows
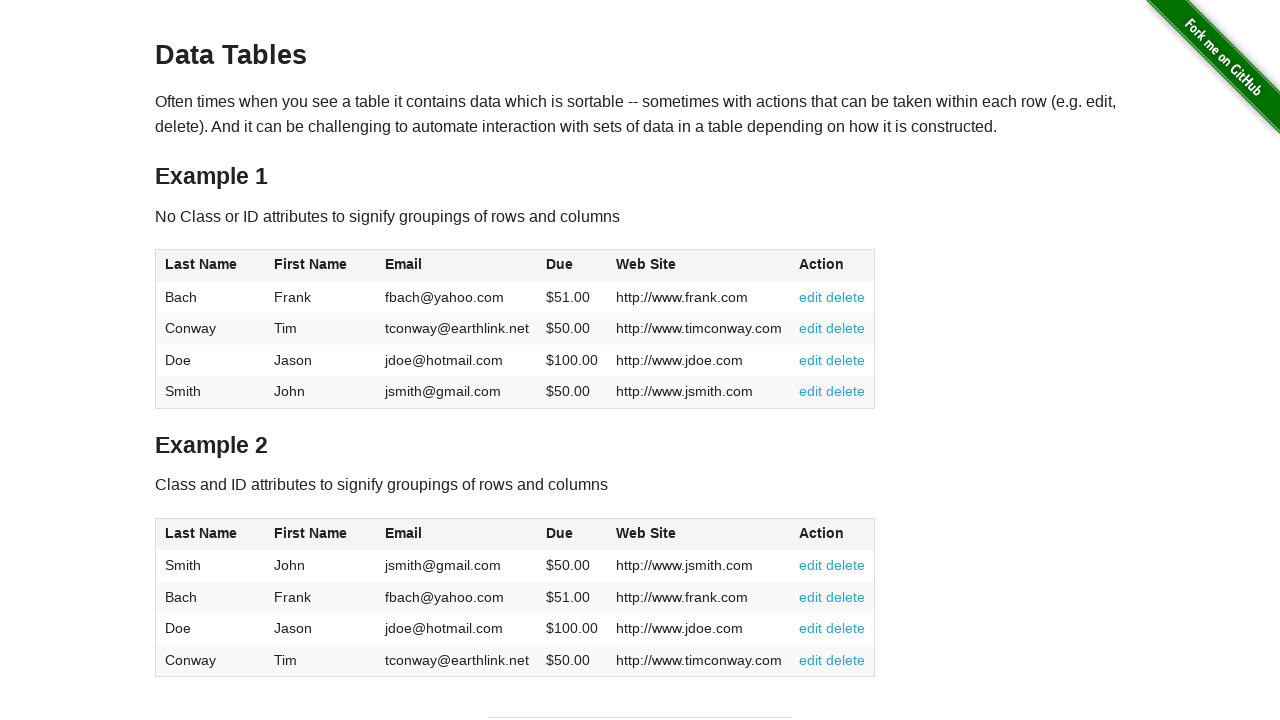

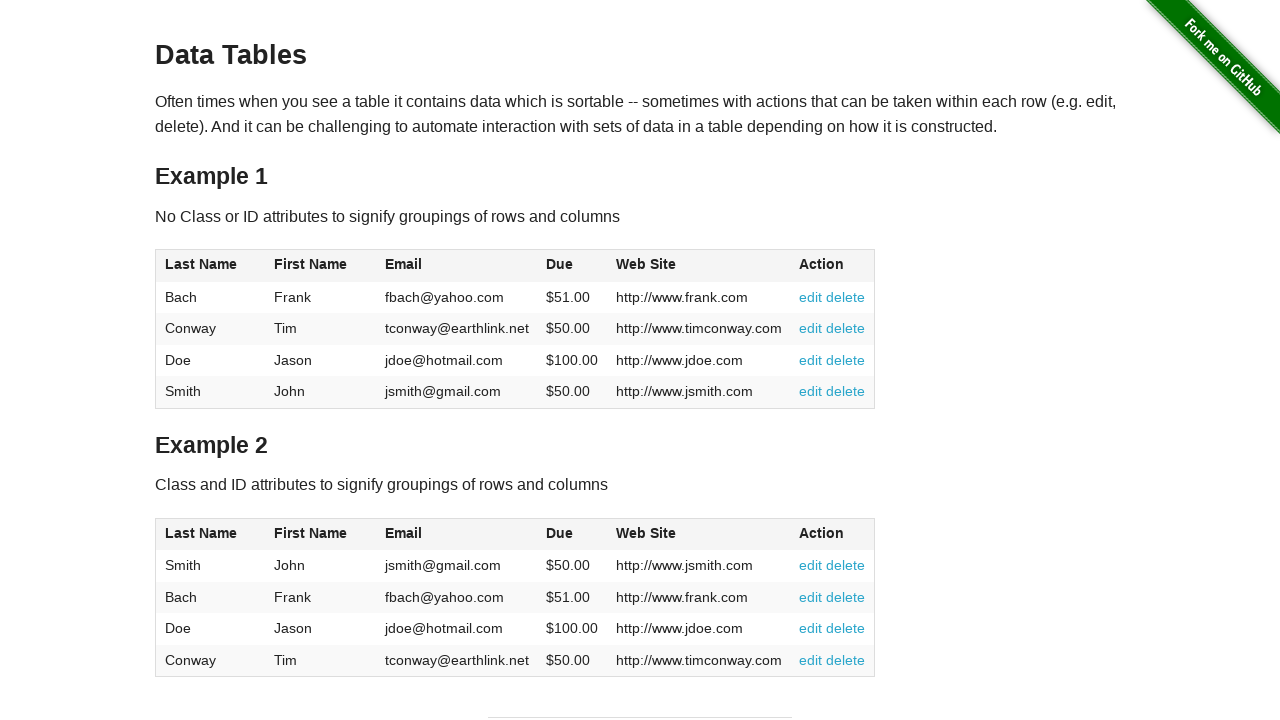